Tests dismissing/canceling a JavaScript alert and verifies the page title is still present

Starting URL: https://the-internet.herokuapp.com/javascript_alerts

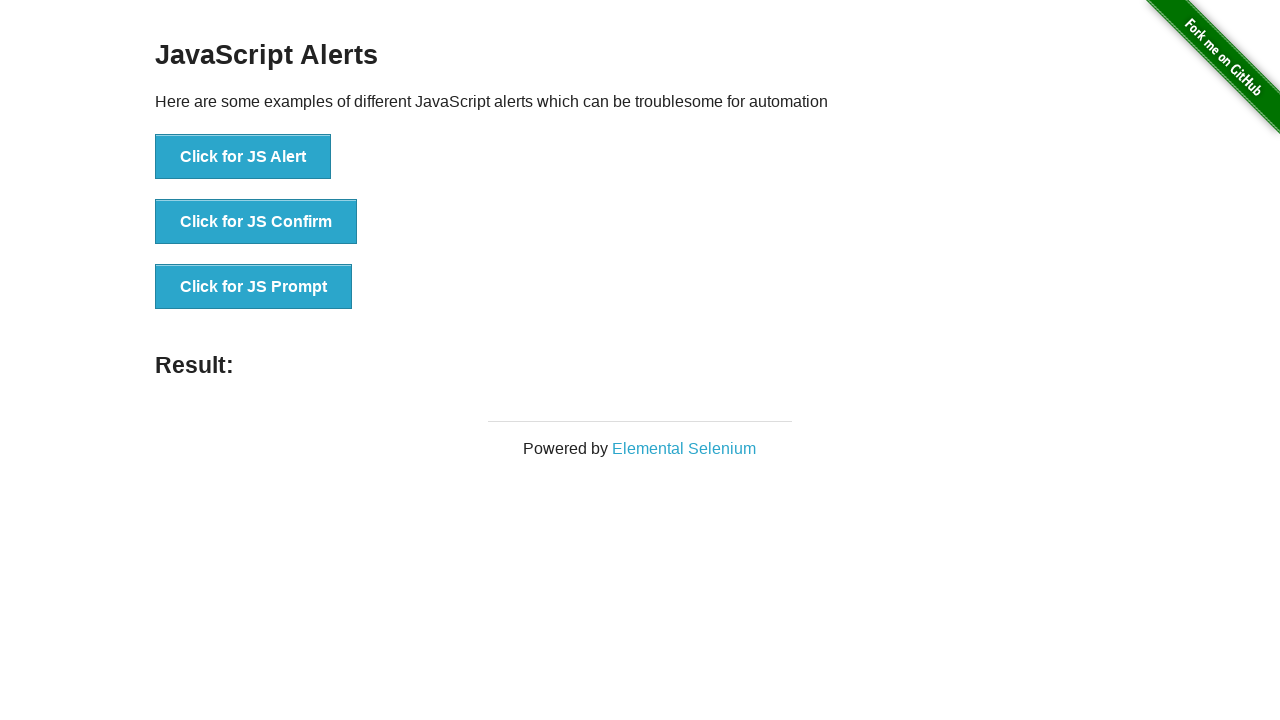

Set up dialog handler to dismiss alerts
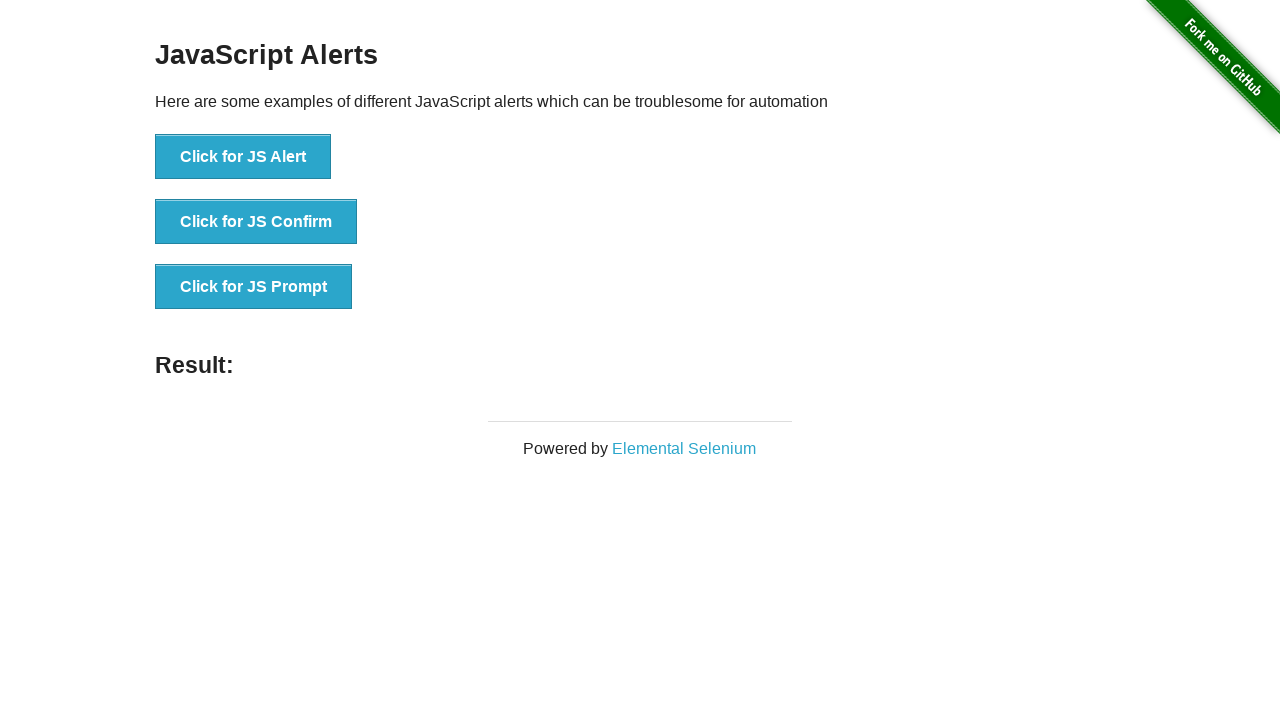

Clicked 'Click for JS Alert' button to trigger JavaScript alert at (243, 157) on xpath=//button[text()='Click for JS Alert']
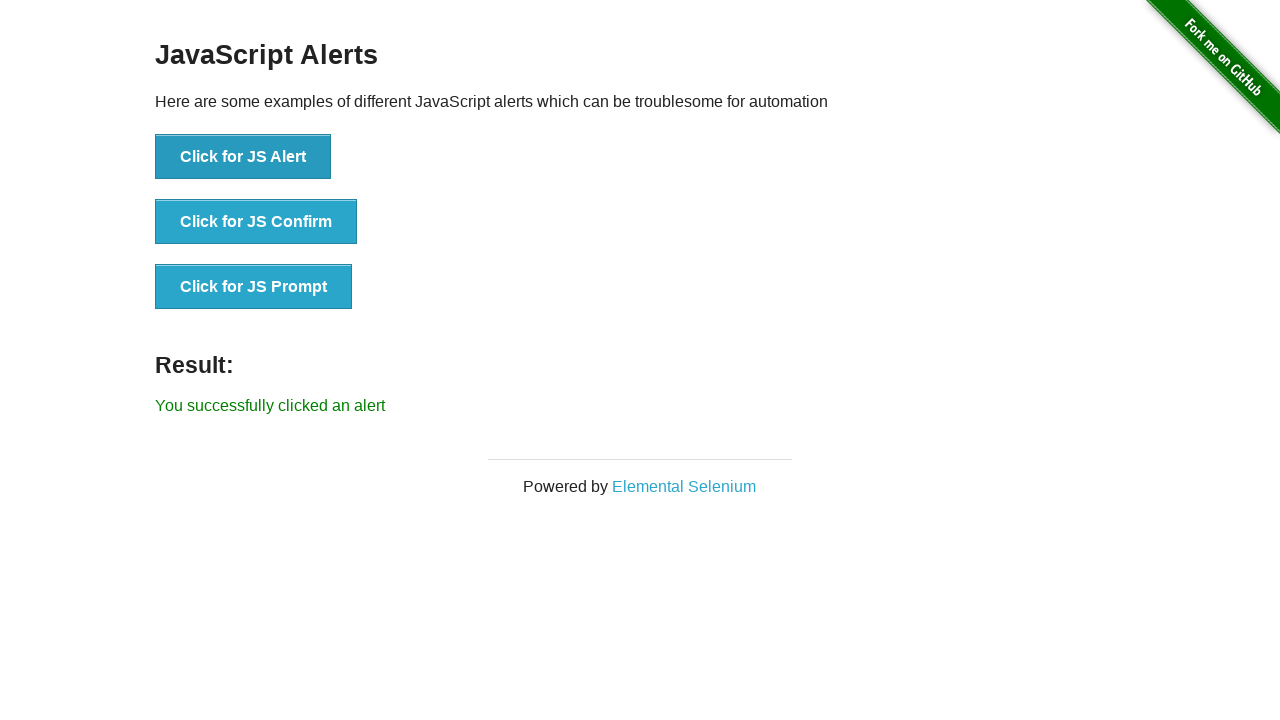

Verified 'JavaScript Alerts' page title is still visible after dismissing alert
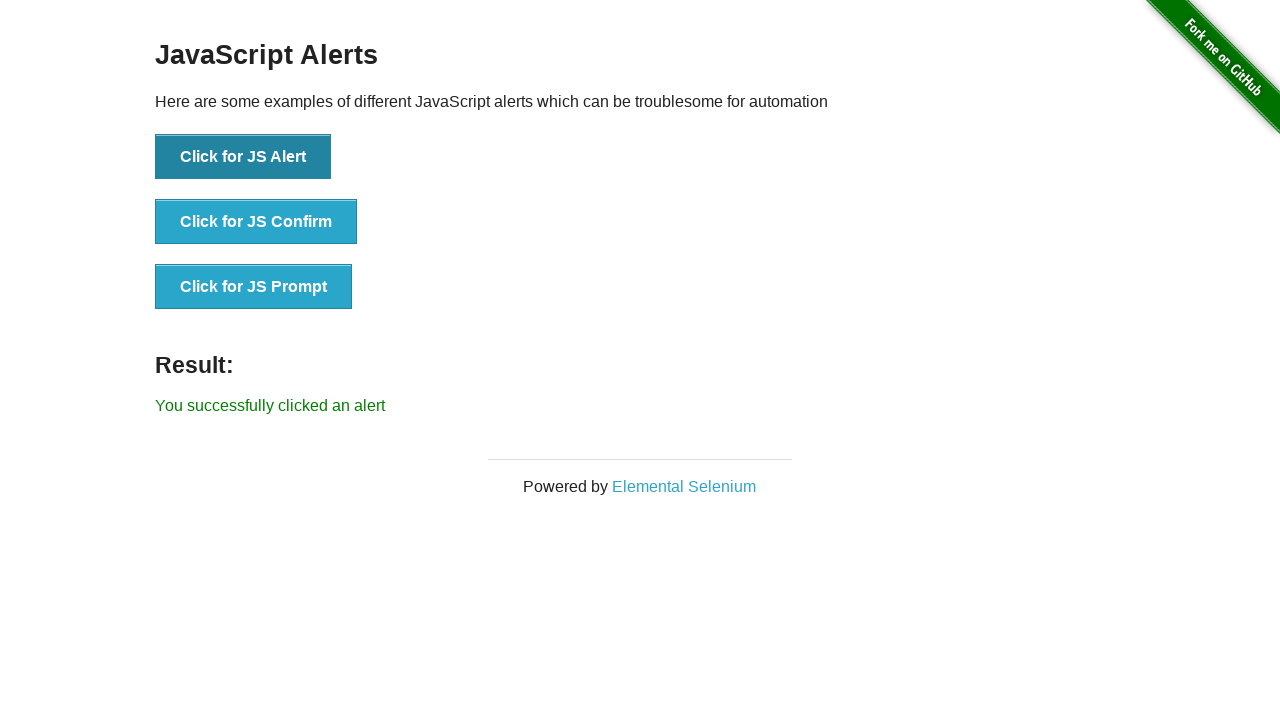

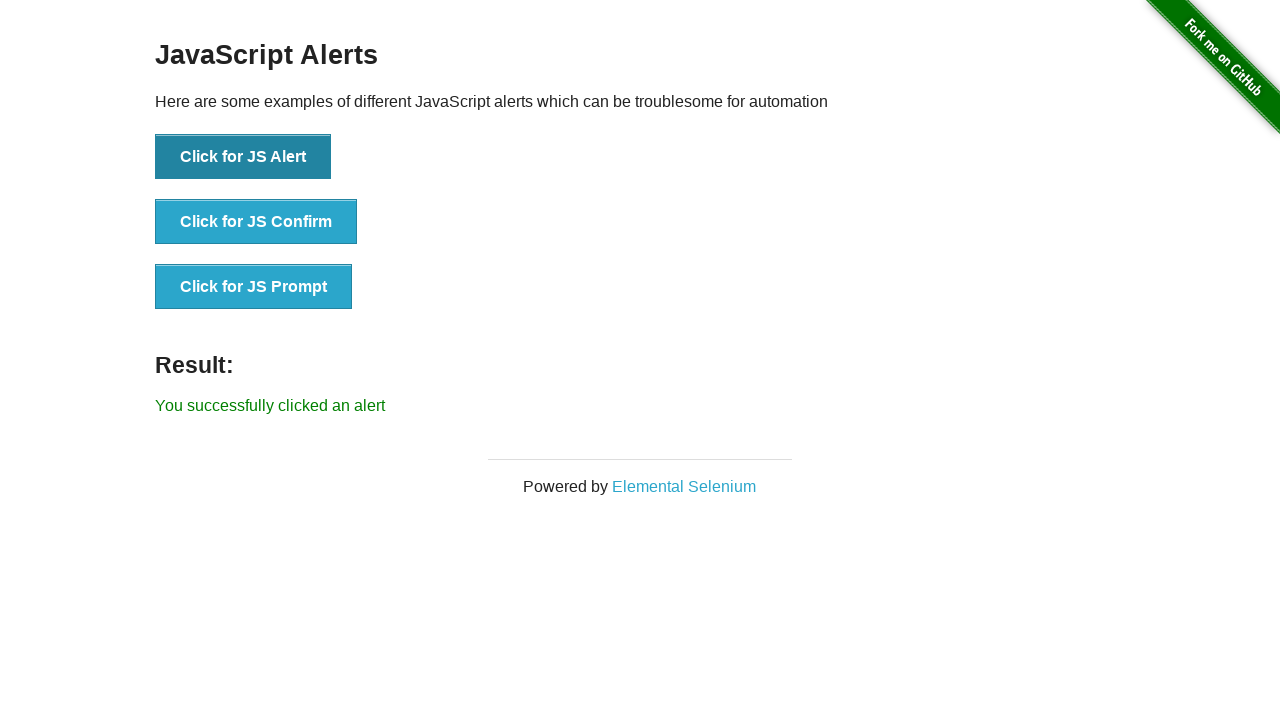